Tests AJAX loading functionality by clicking a button and waiting for dynamic content to appear

Starting URL: http://uitestingplayground.com/ajax

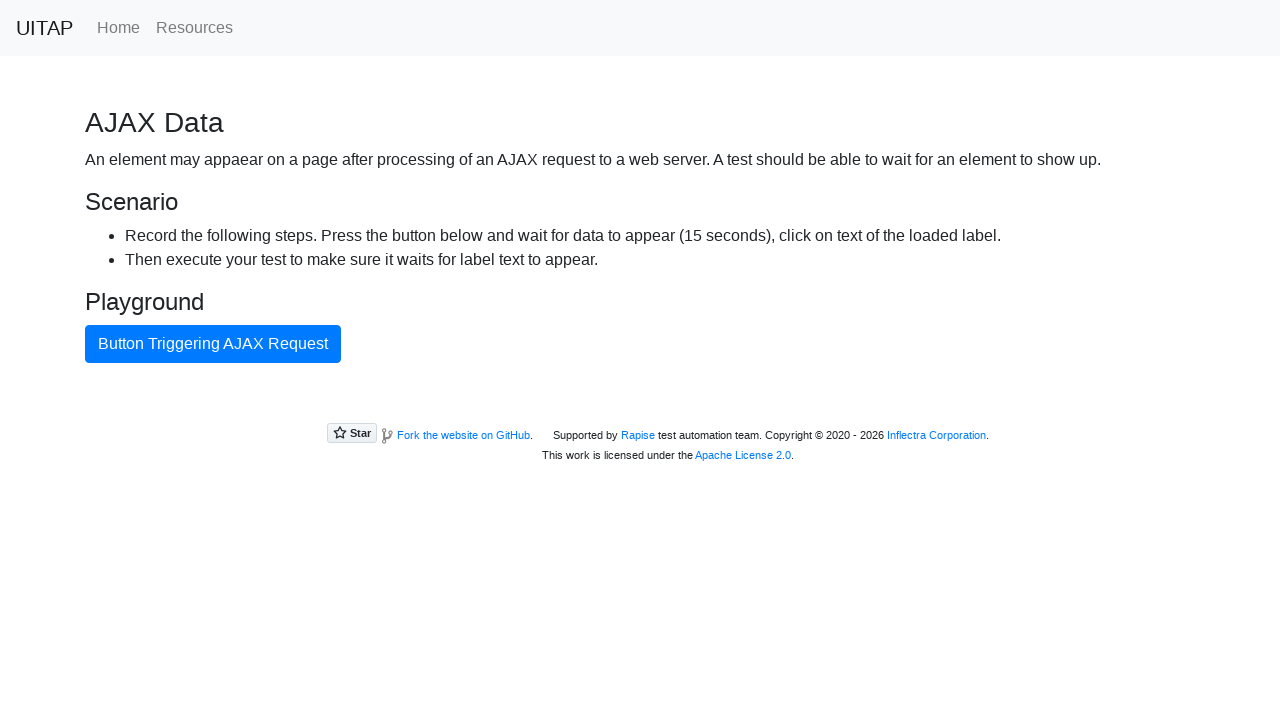

Clicked AJAX button to trigger loading at (213, 344) on #ajaxButton
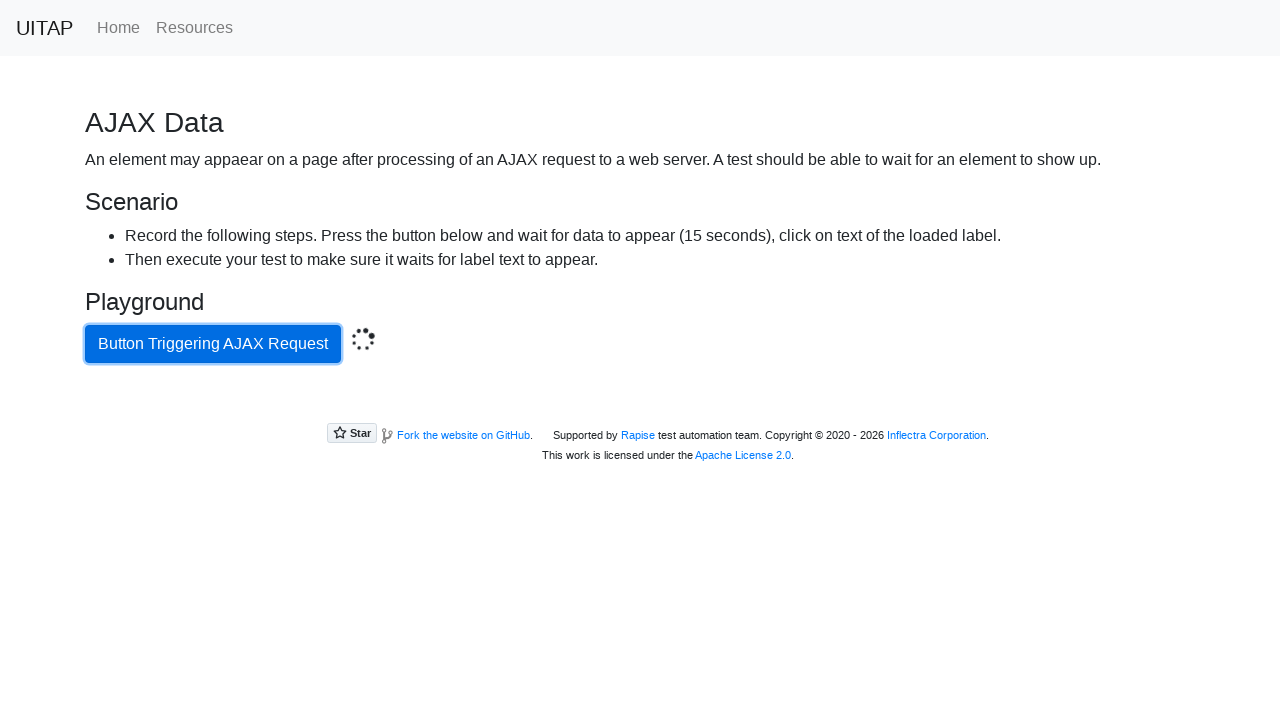

Dynamic content loaded - success message appeared
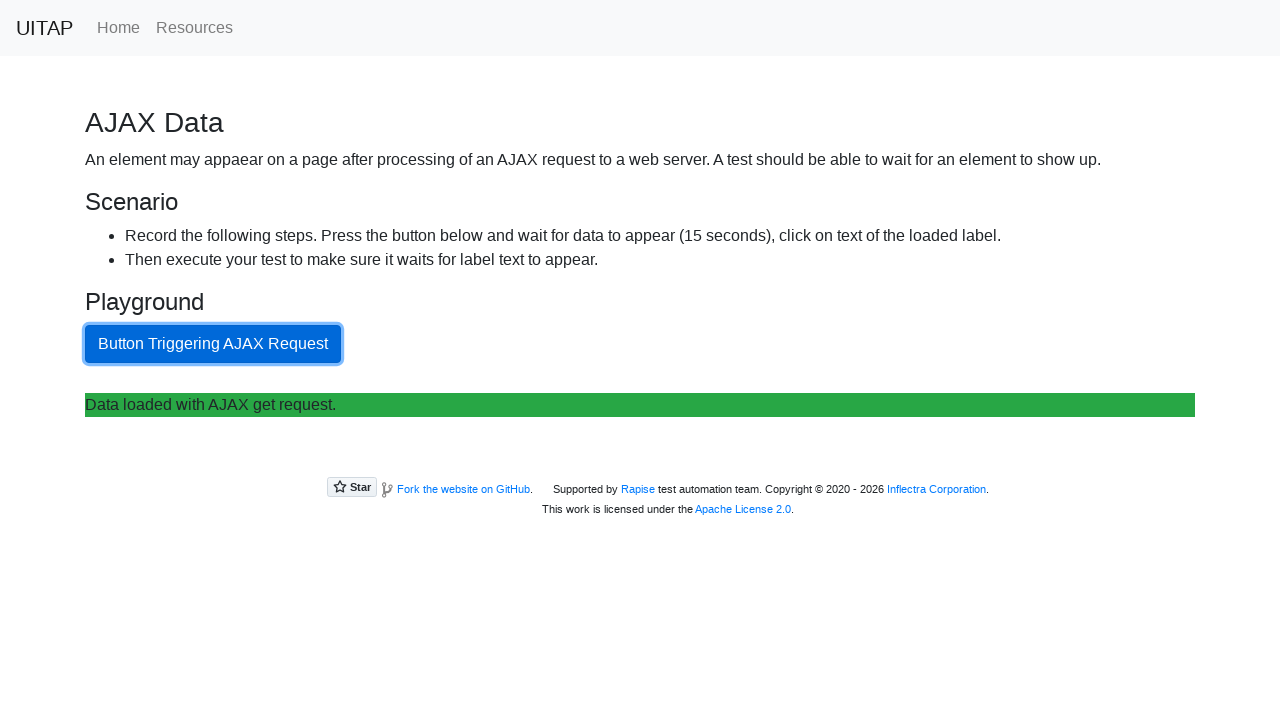

Retrieved success message text content
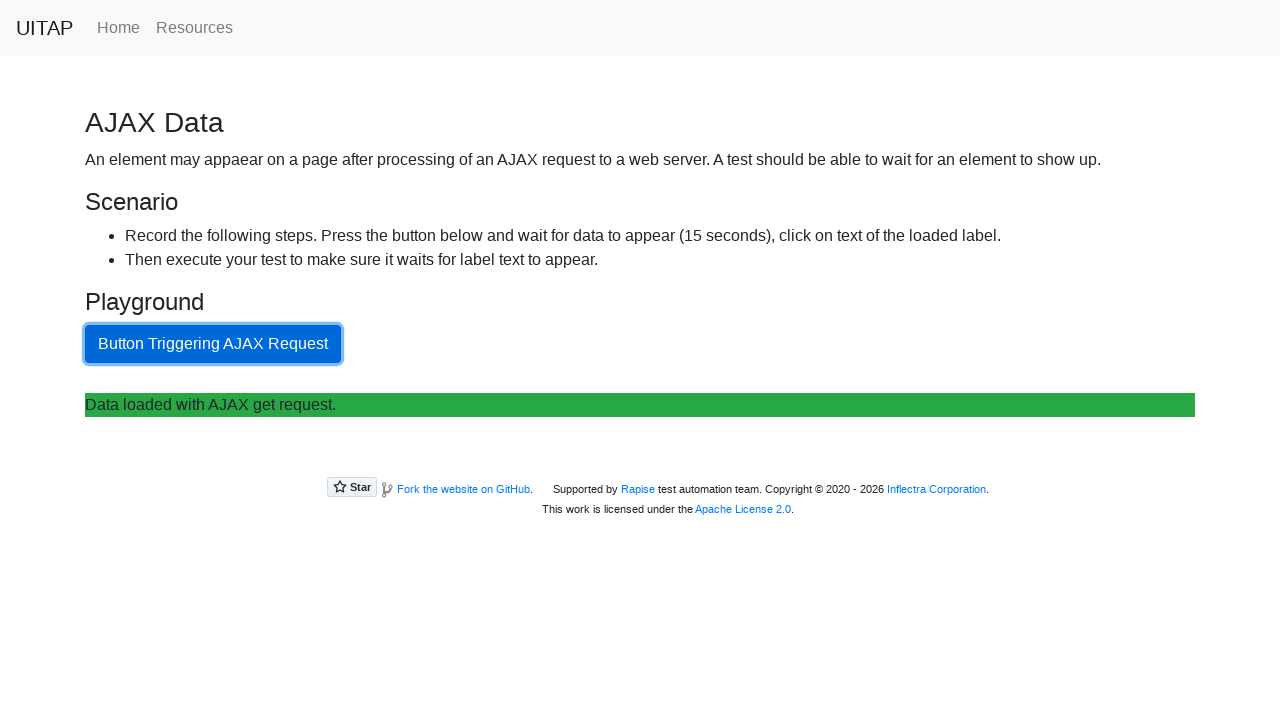

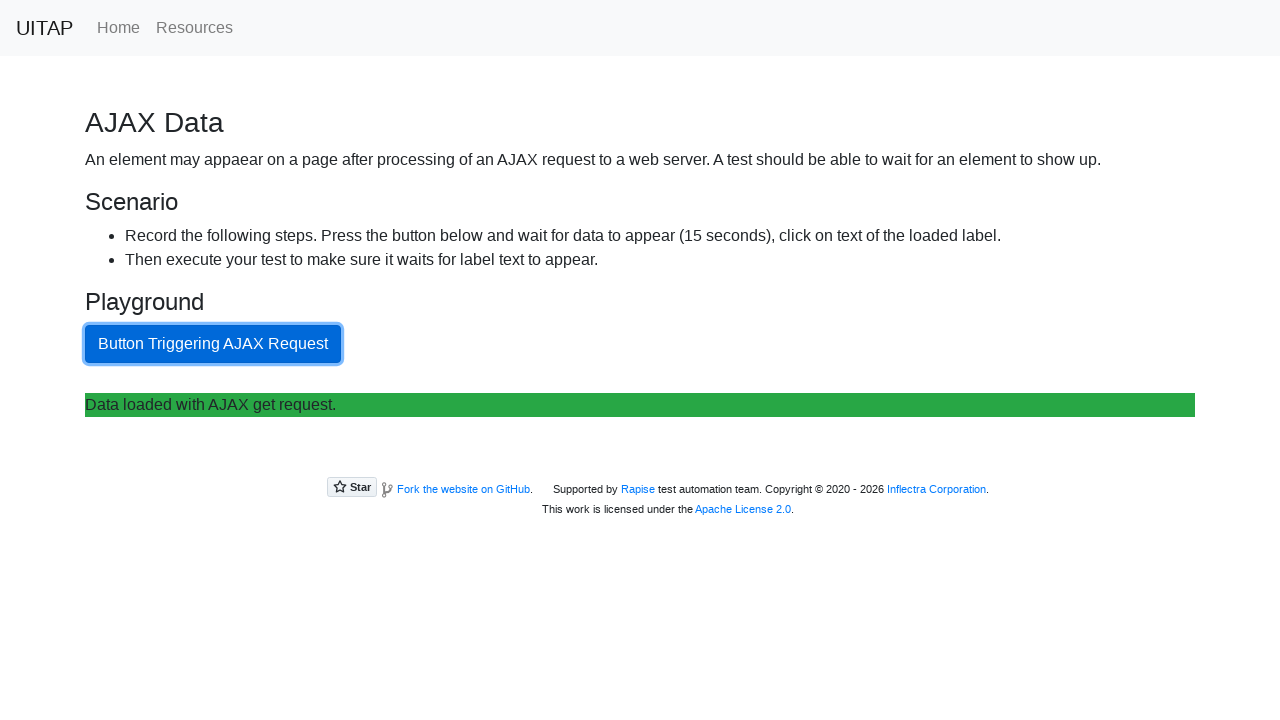